Tests editing an existing meal item by changing its name and calories

Starting URL: https://practice.expandtesting.com/tracalorie

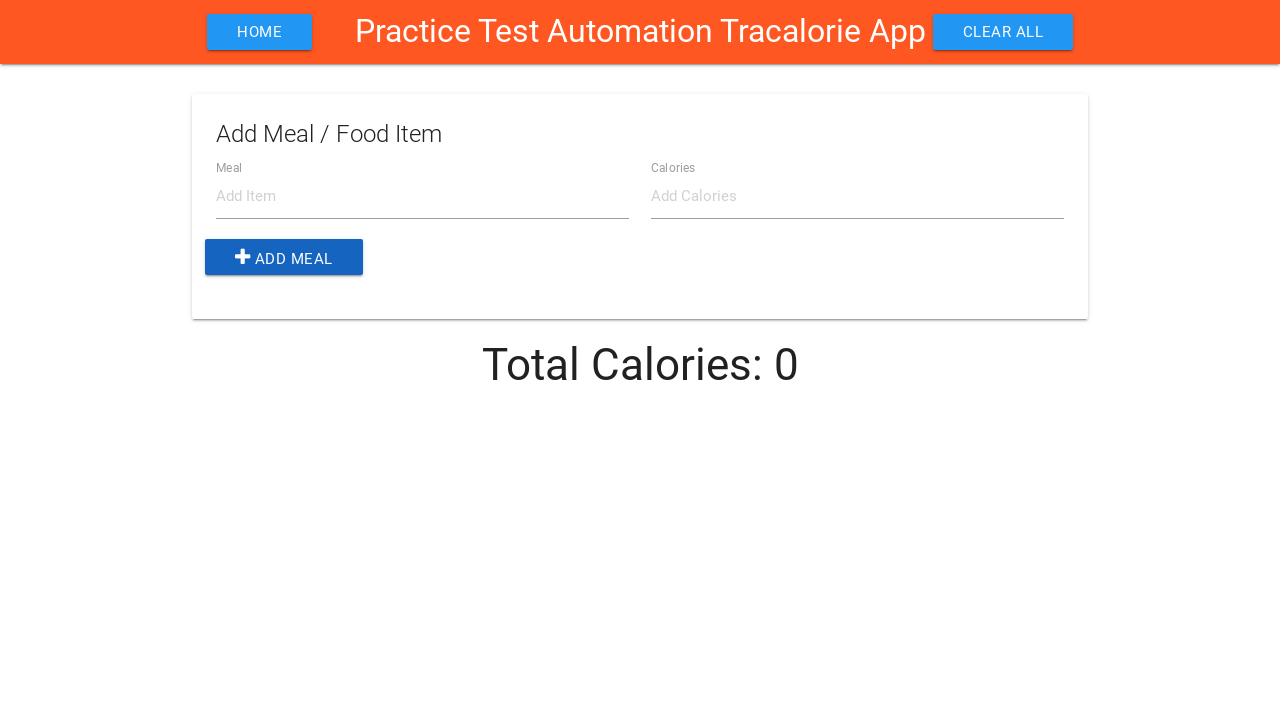

Filled item name field with 'Apple' on #item-name
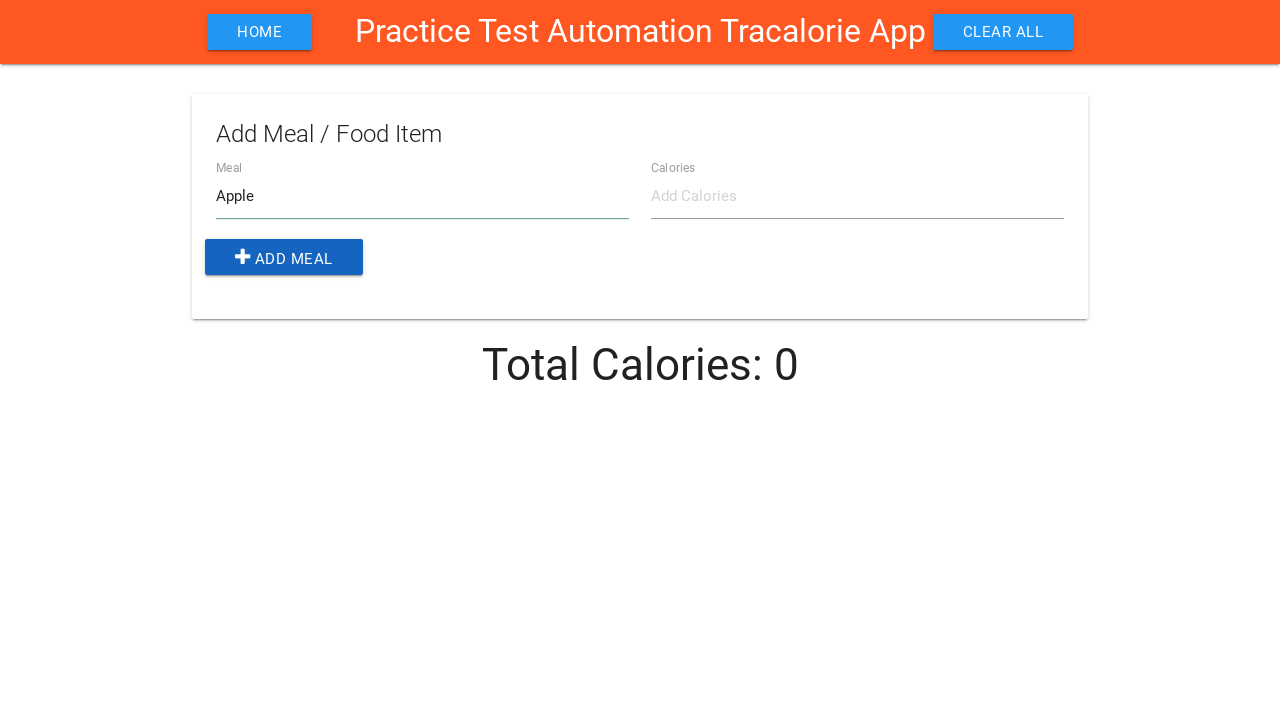

Filled calories field with '50' on #item-calories
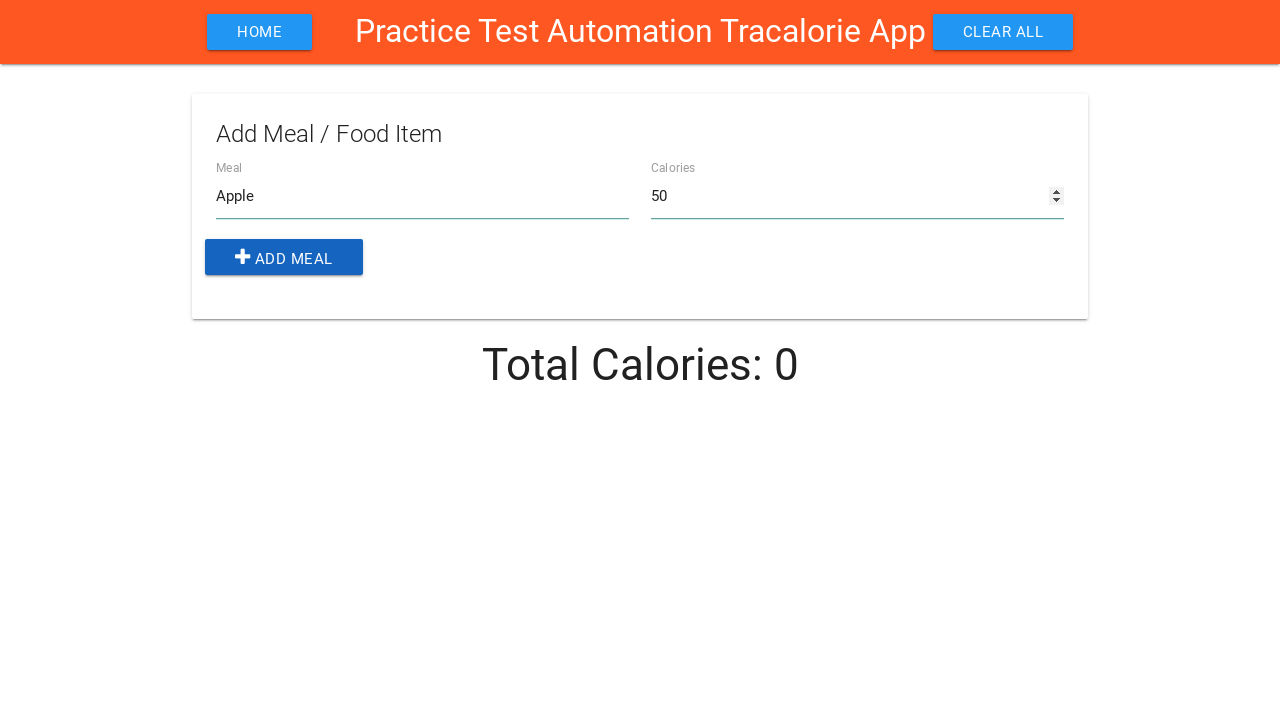

Clicked add button to create meal item at (284, 257) on .add-btn
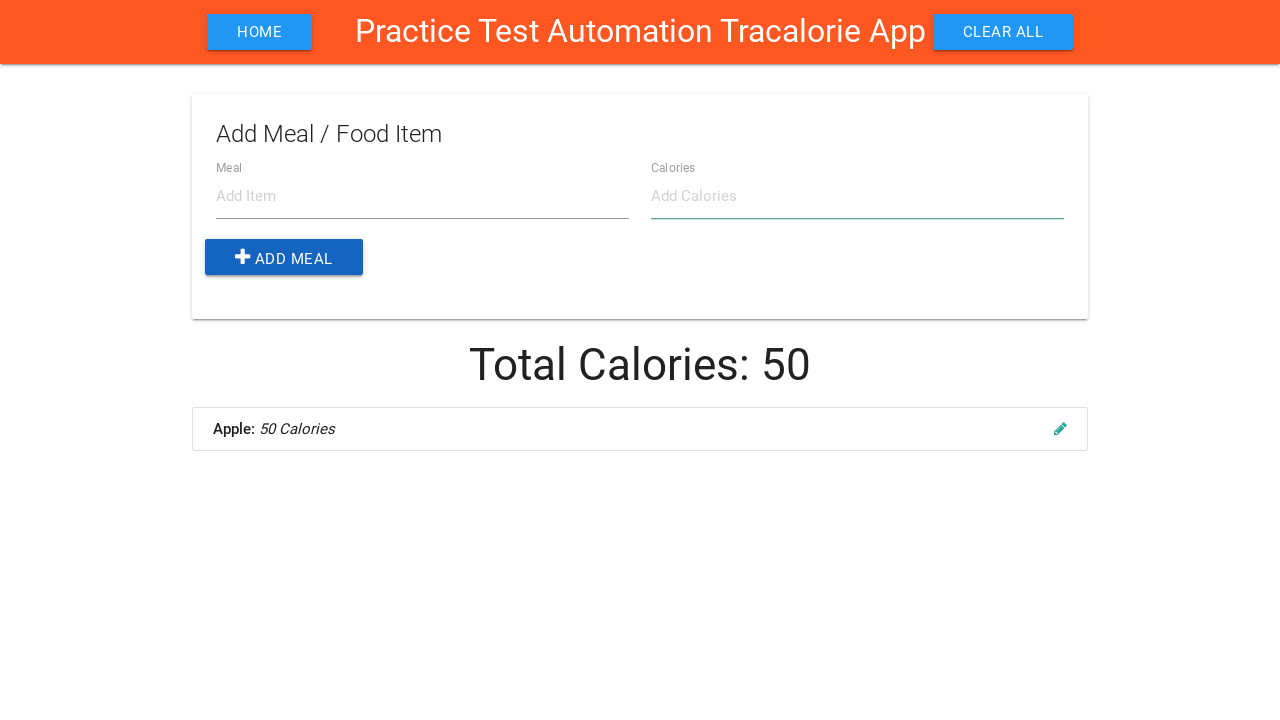

Meal item 'Apple' appeared in the list
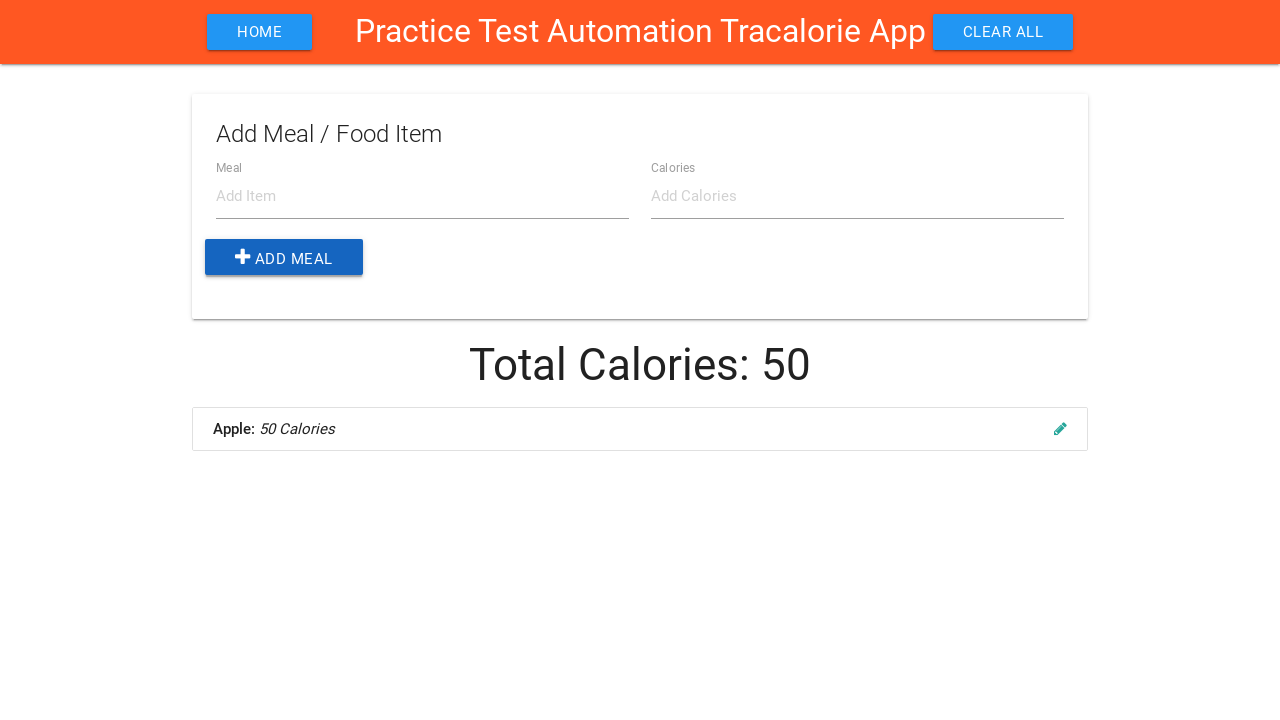

Clicked edit button on the meal item at (1060, 428) on li.collection-item .edit-item
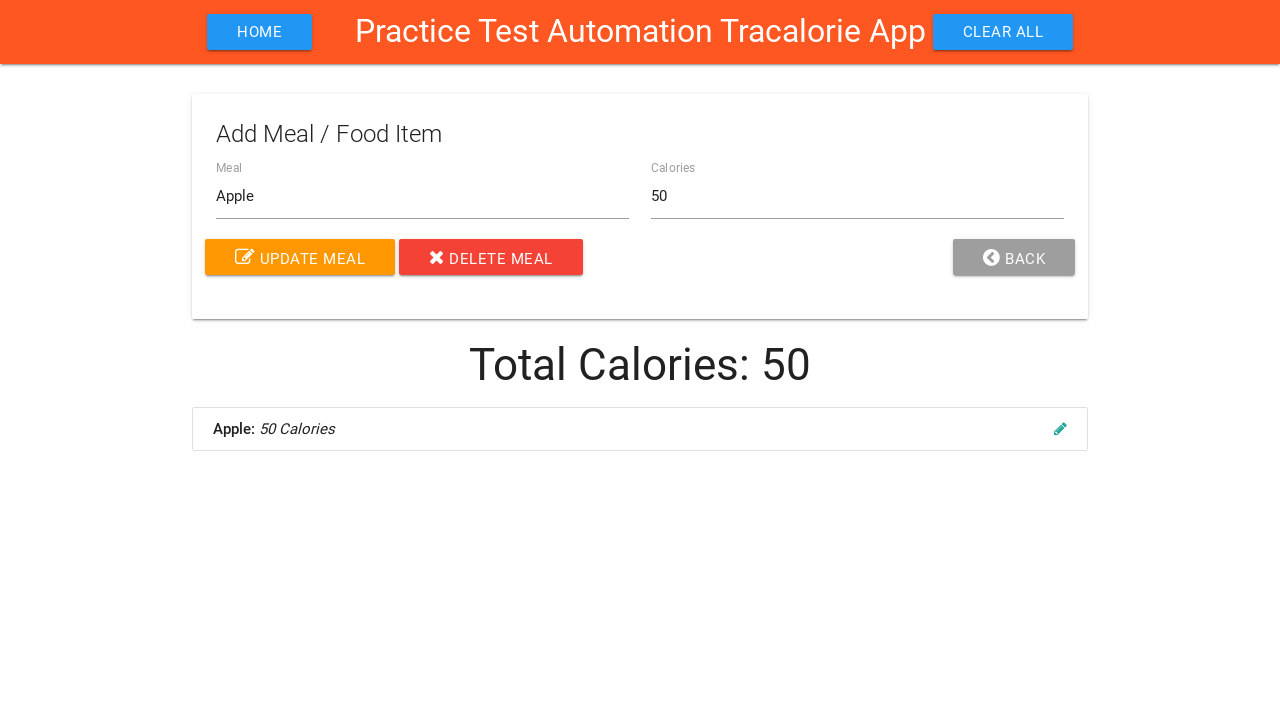

Changed item name to 'Carrot' on #item-name
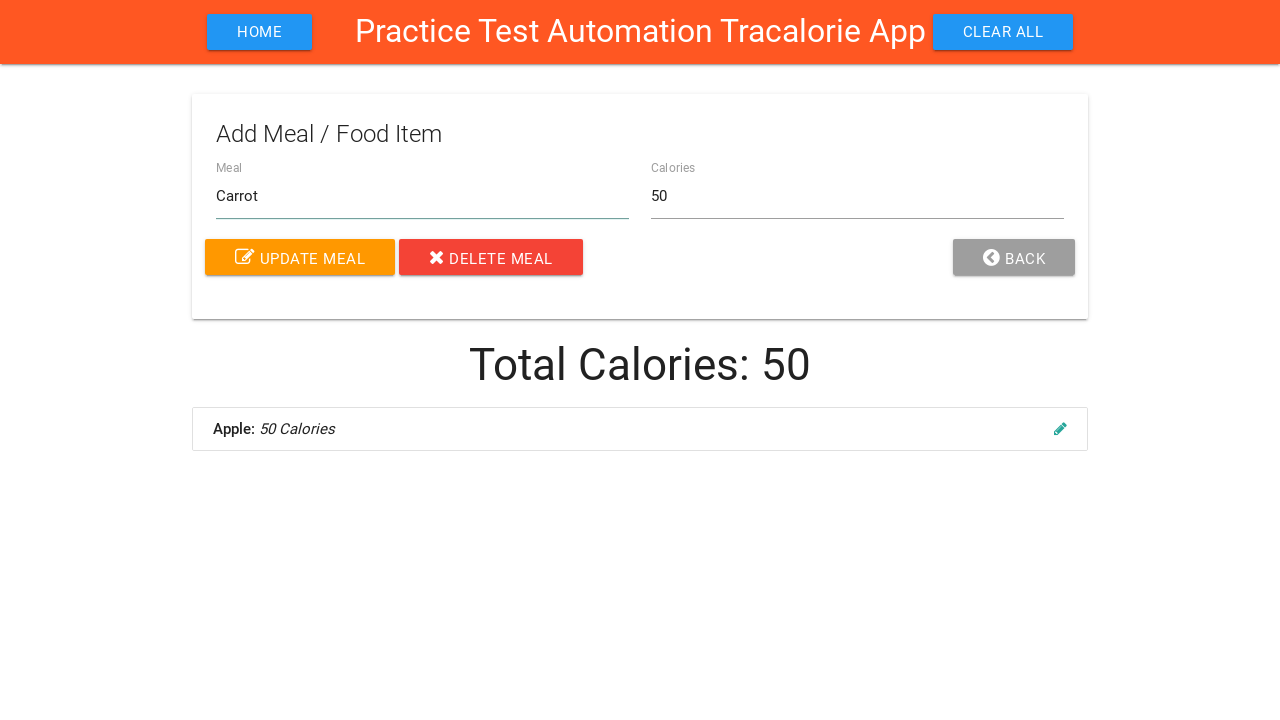

Changed calories to '666' on #item-calories
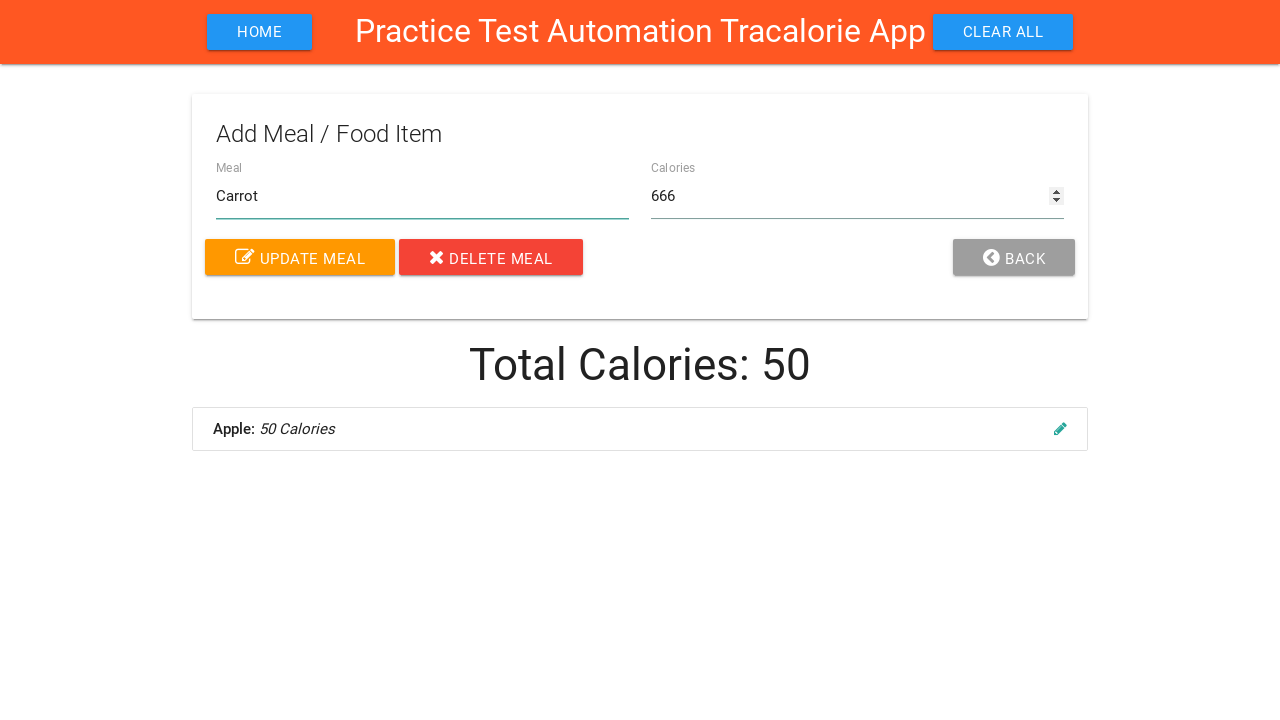

Clicked update button to save changes at (300, 257) on .update-btn
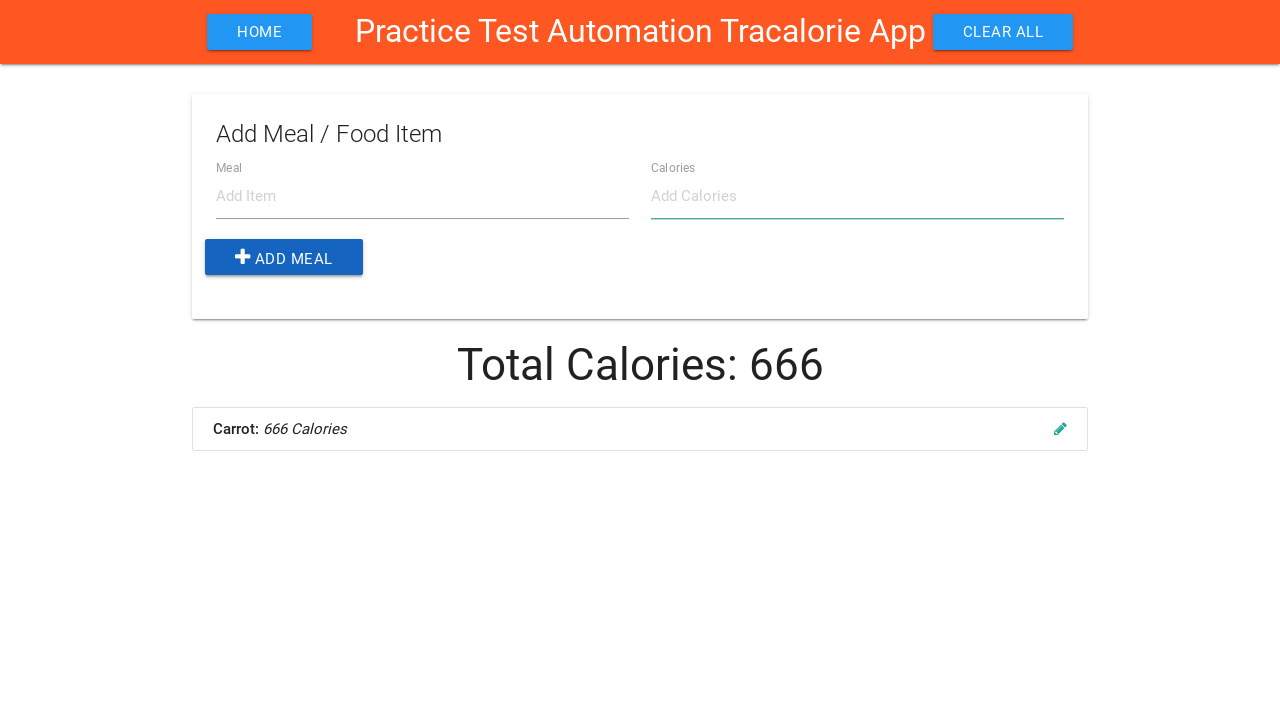

Verified updated meal item 'Carrot: 666 Calories' appears in list
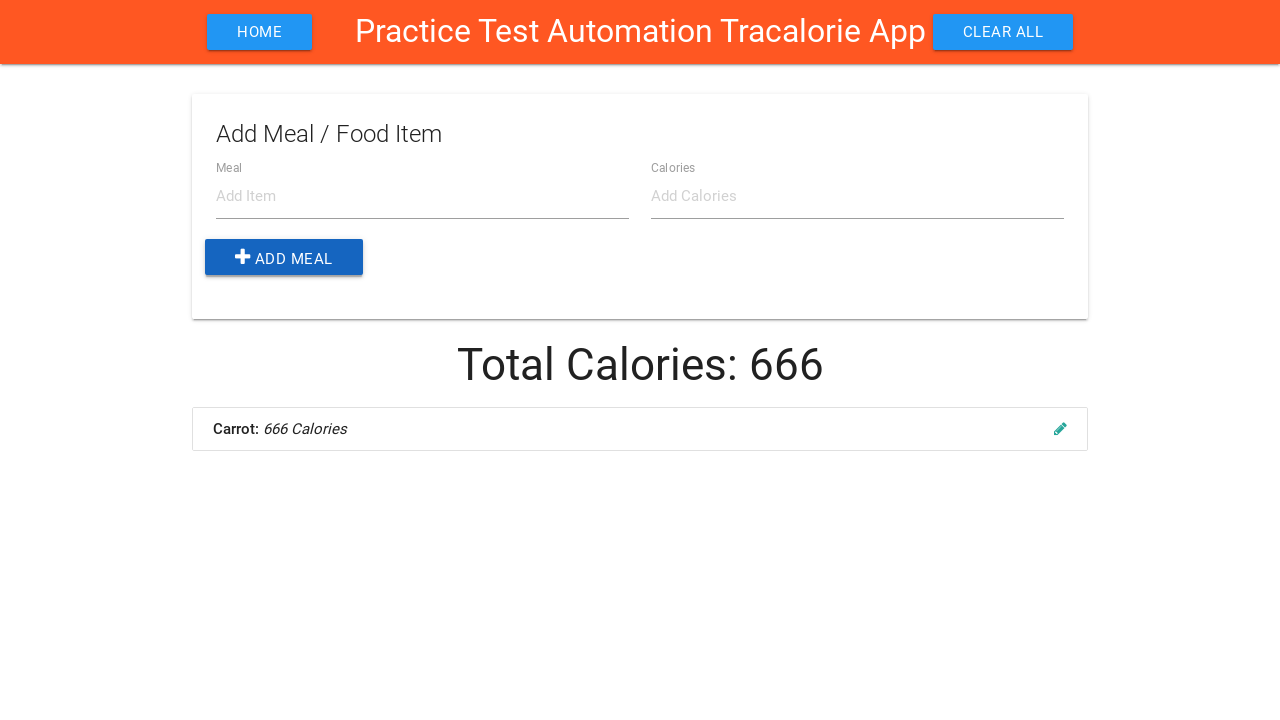

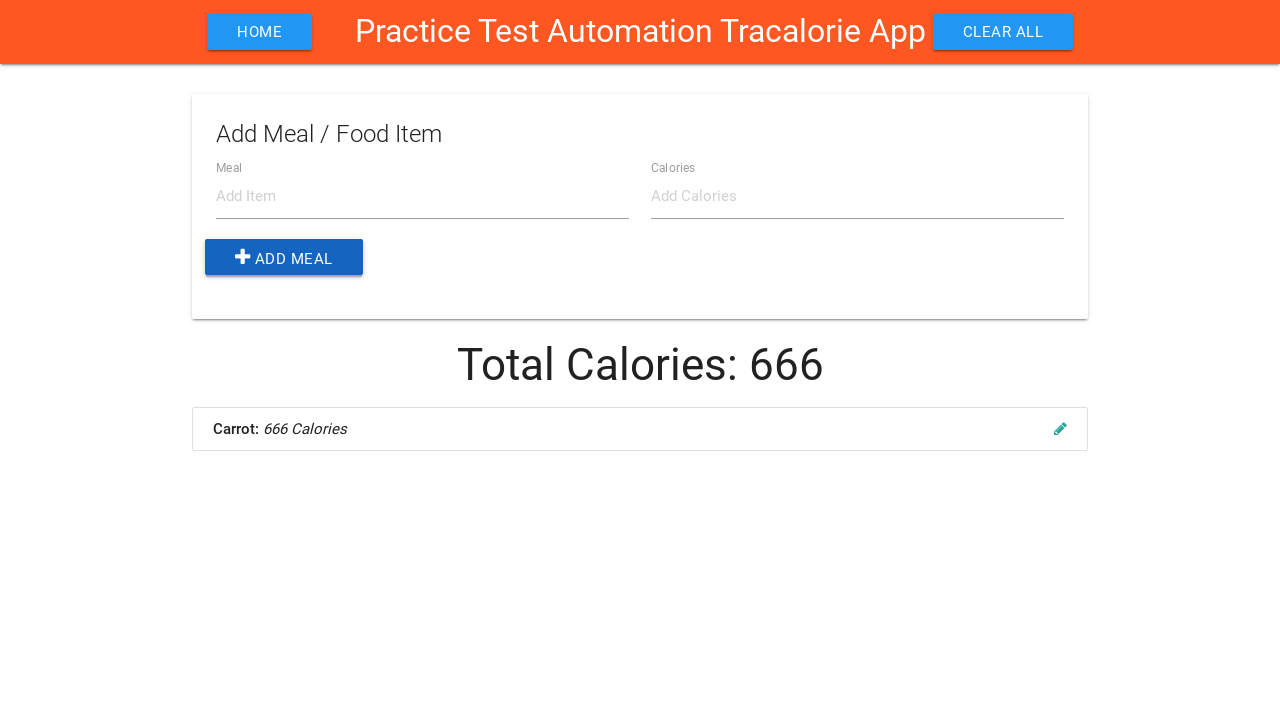